Validates that the Vetlog homepage loads correctly by checking the page title matches "Vetlog"

Starting URL: https://vetlog.org/

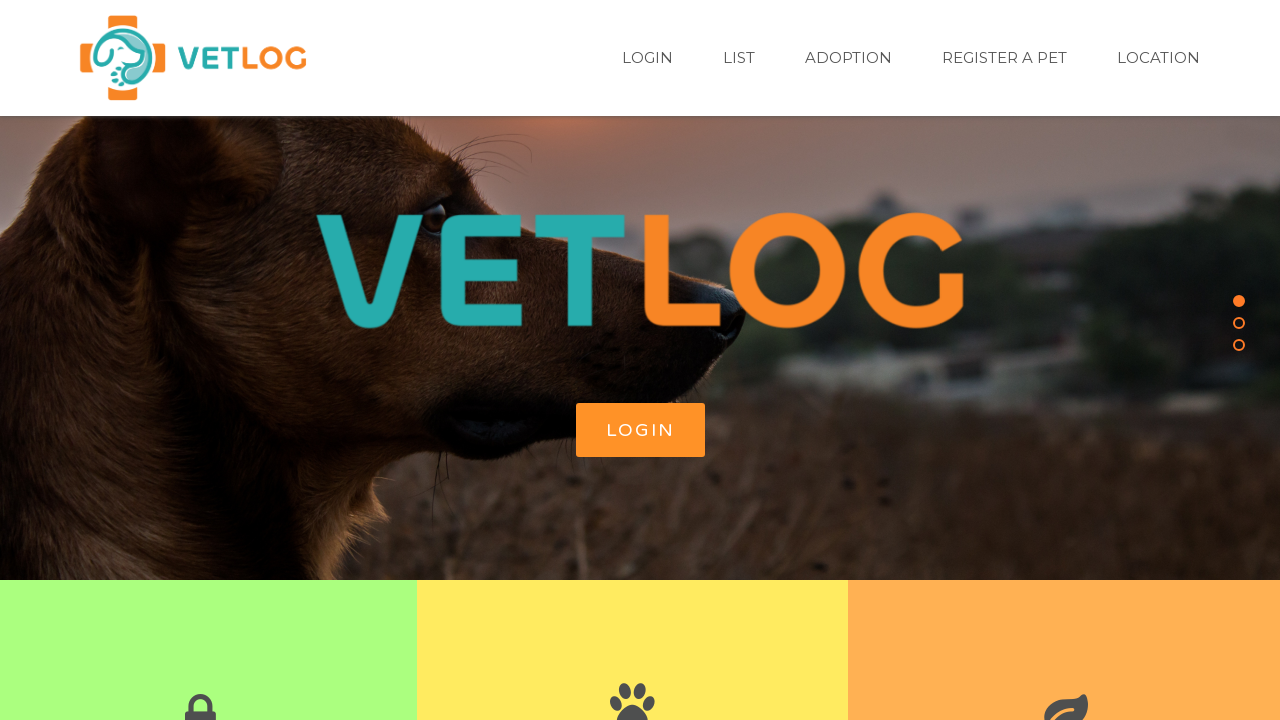

Navigated to Vetlog homepage at https://vetlog.org/
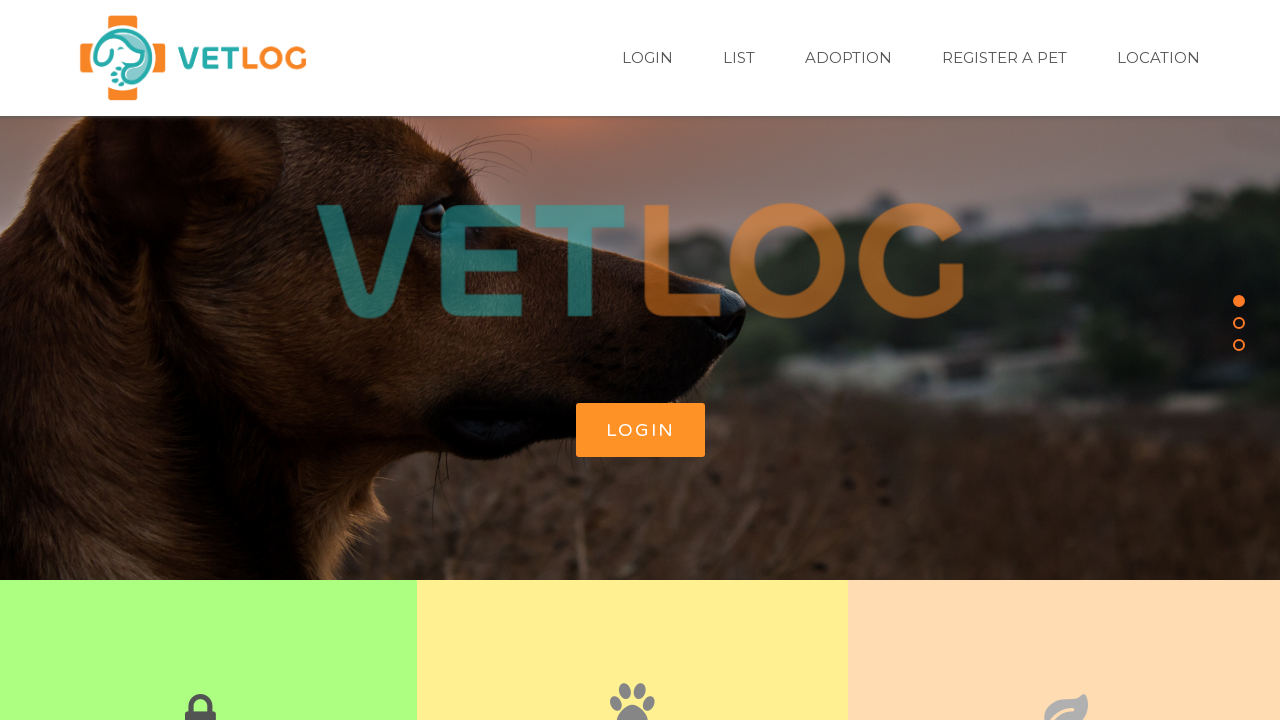

Verified page title matches 'Vetlog'
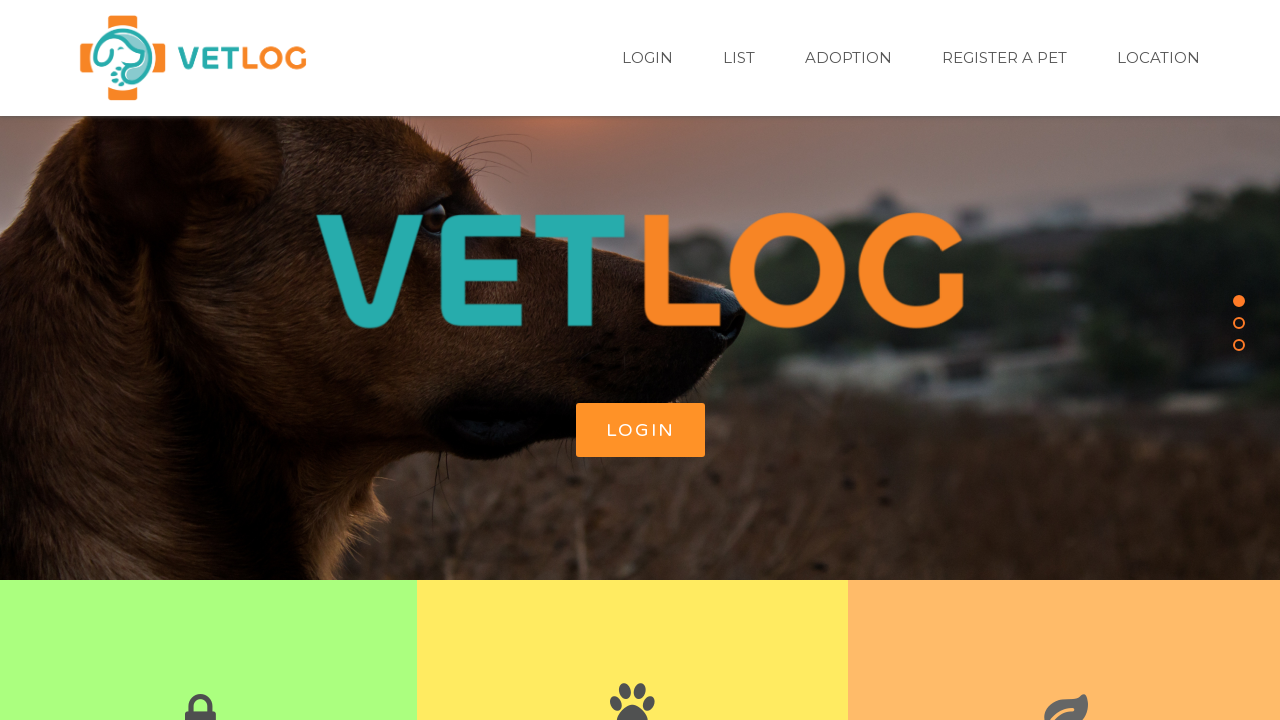

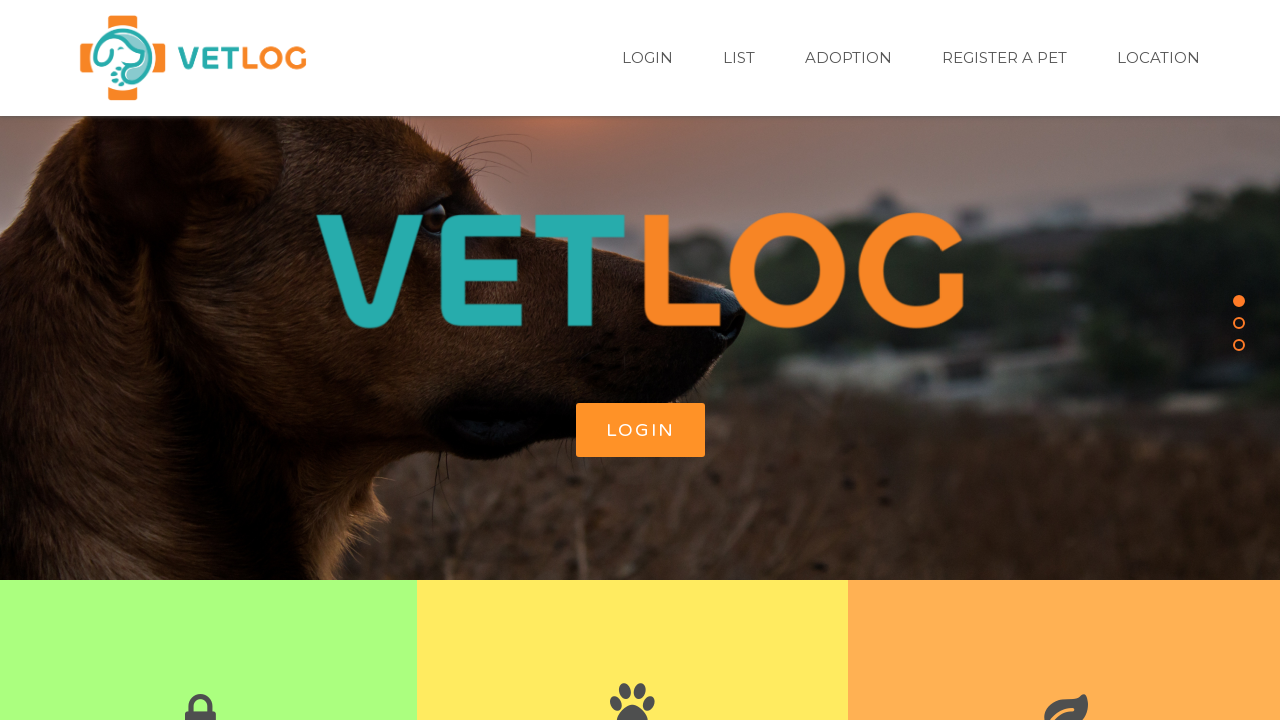